Tests JavaScript confirmation alert handling by clicking a button that triggers a confirmation dialog, accepting the alert, and verifying the result message is displayed.

Starting URL: https://demoqa.com/alerts

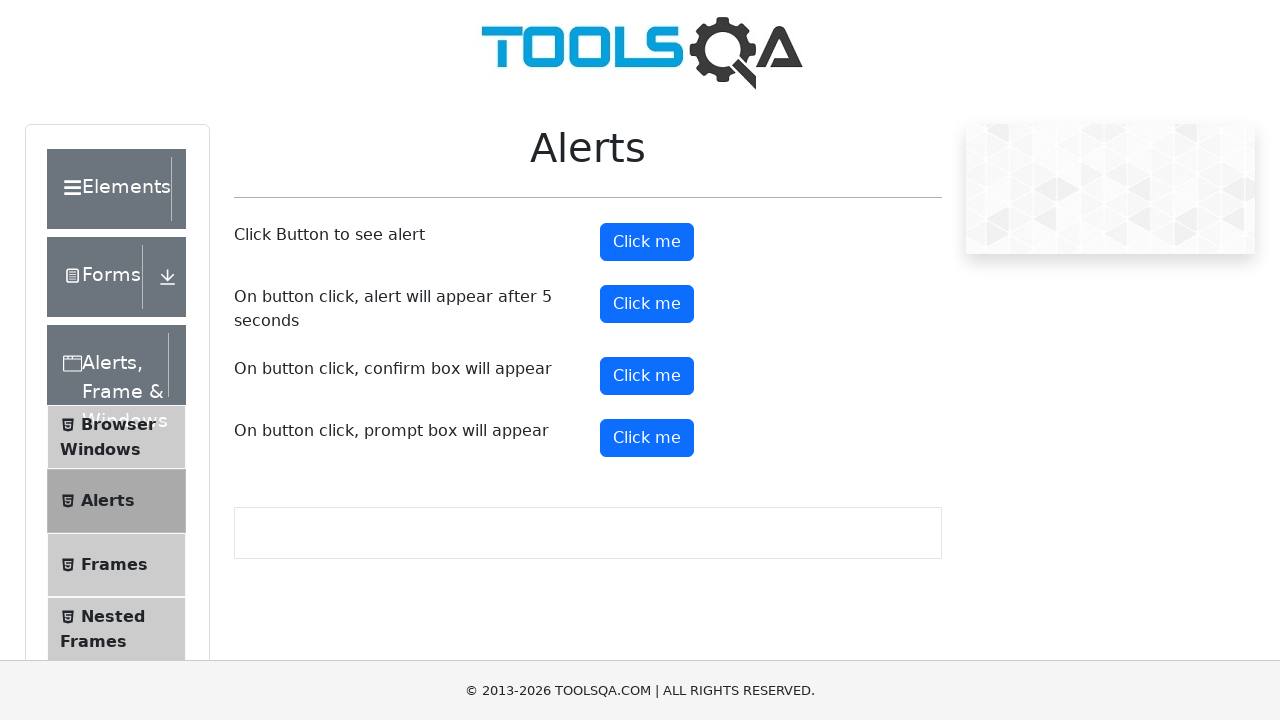

Clicked the confirm button to trigger confirmation alert at (647, 376) on #confirmButton
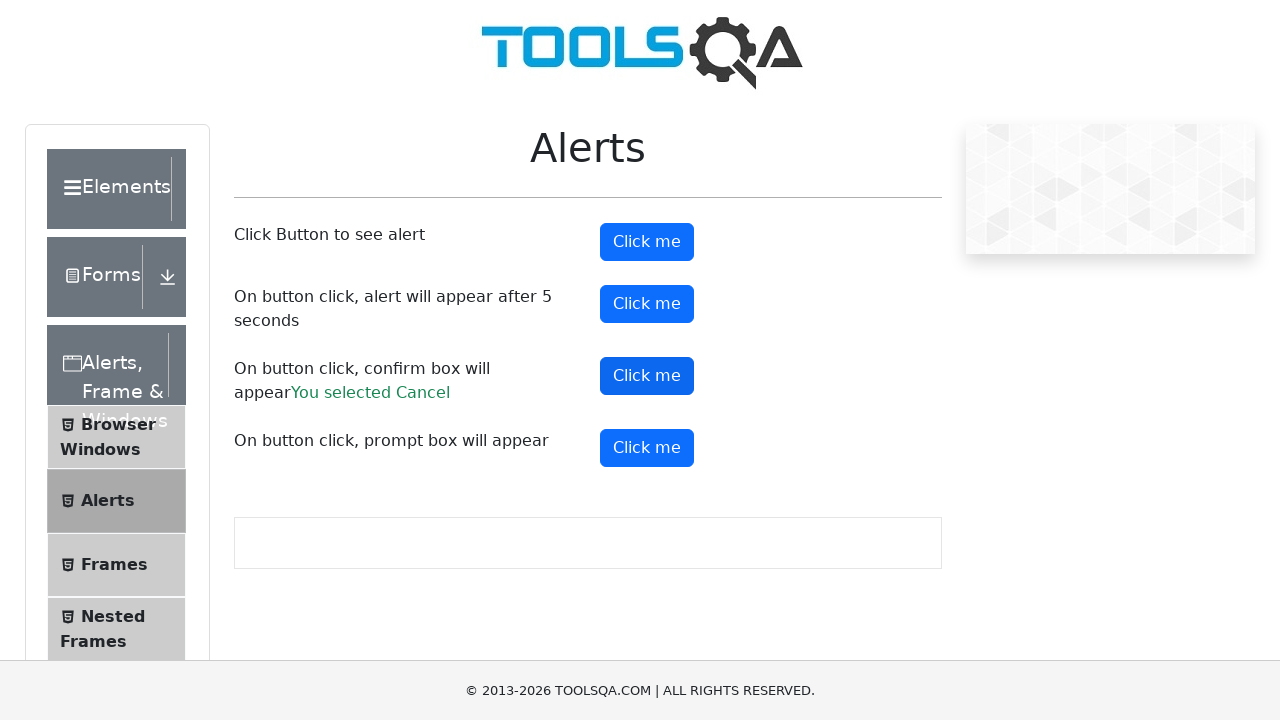

Set up dialog handler to accept confirmation alerts
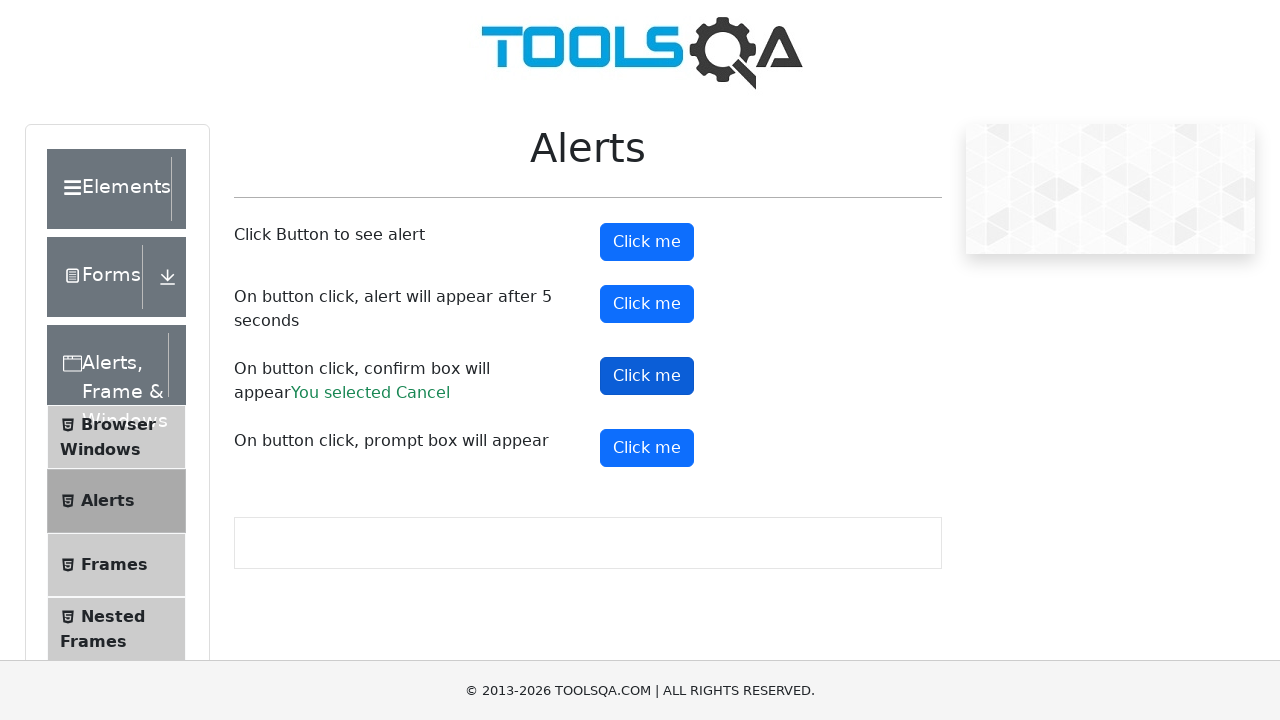

Waited for confirmation result message to appear
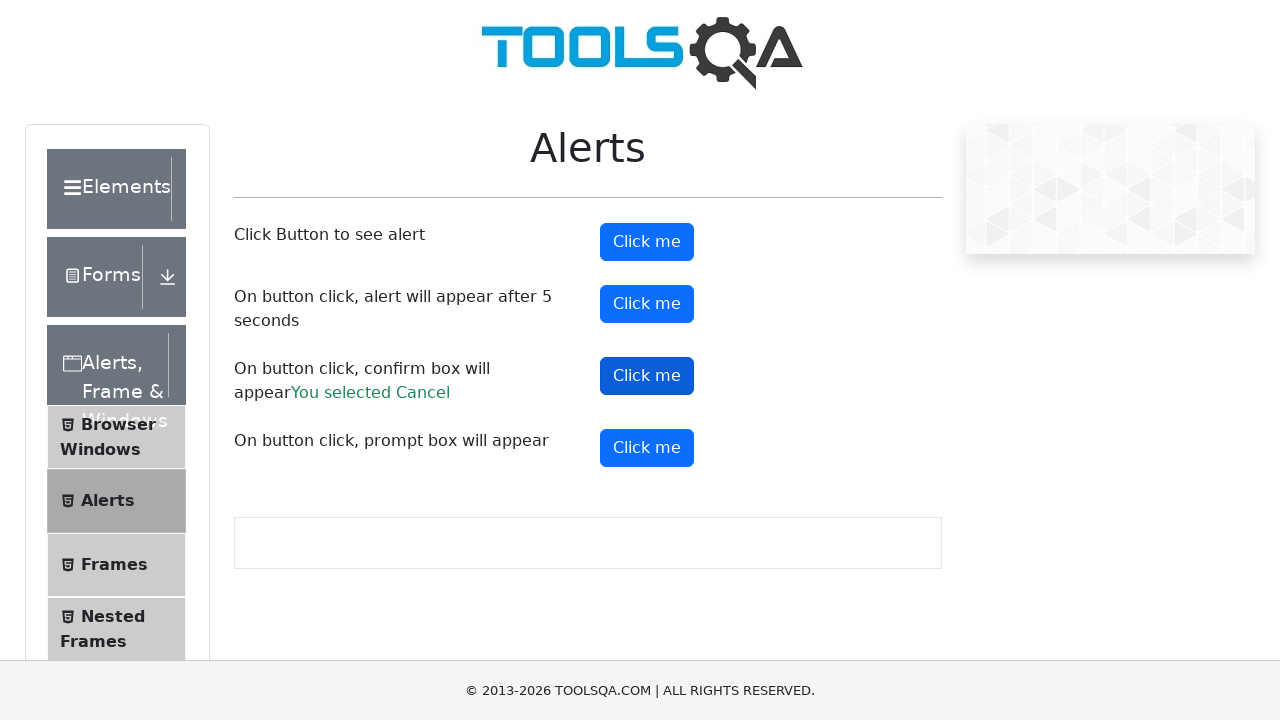

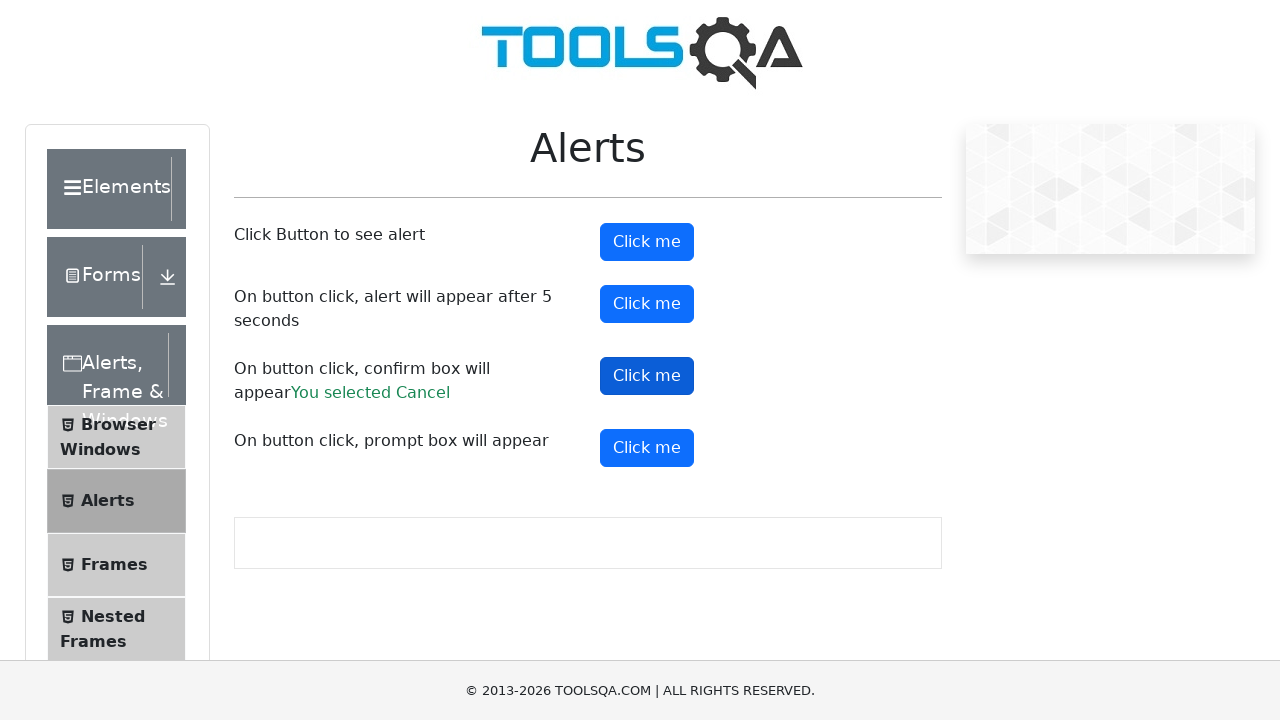